Navigates to a tourist routes listing page, waits for route cards to load, then navigates to the first route detail page and verifies that location items are displayed with their associated information.

Starting URL: https://www.ytuqueplanes.com/rutas-cortas

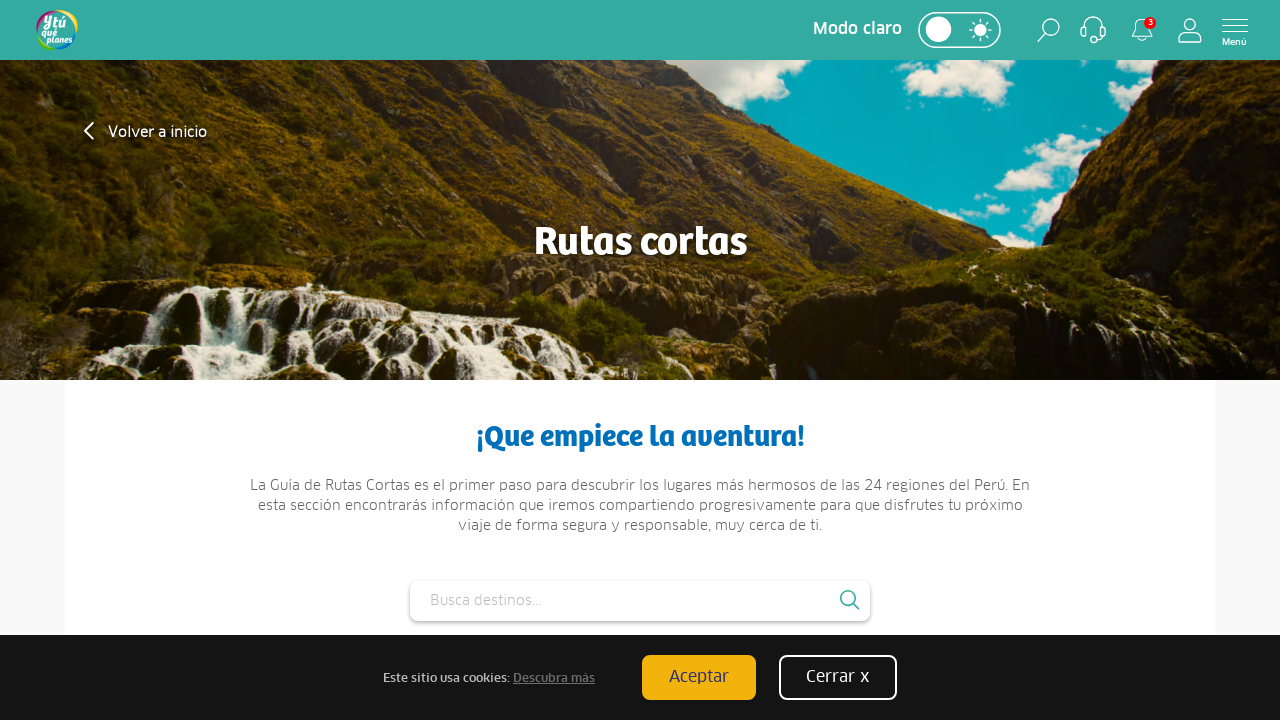

Route cards loaded on the listing page
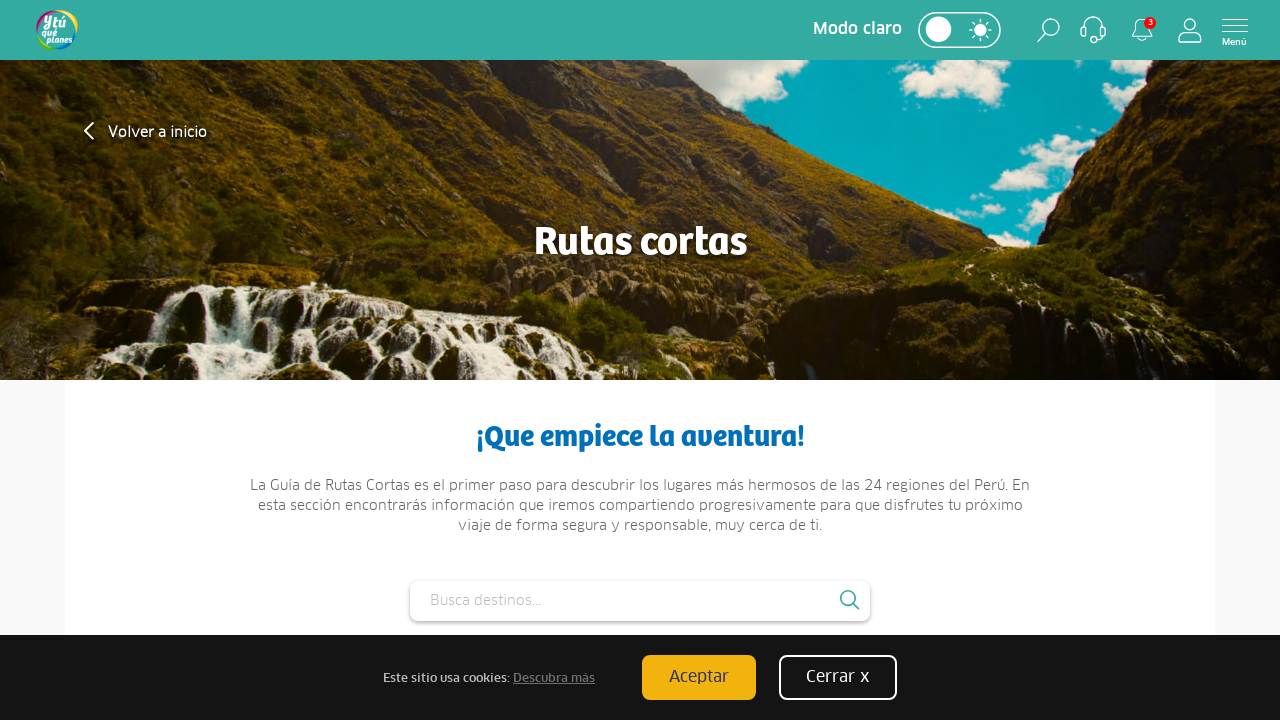

Located the first route card element
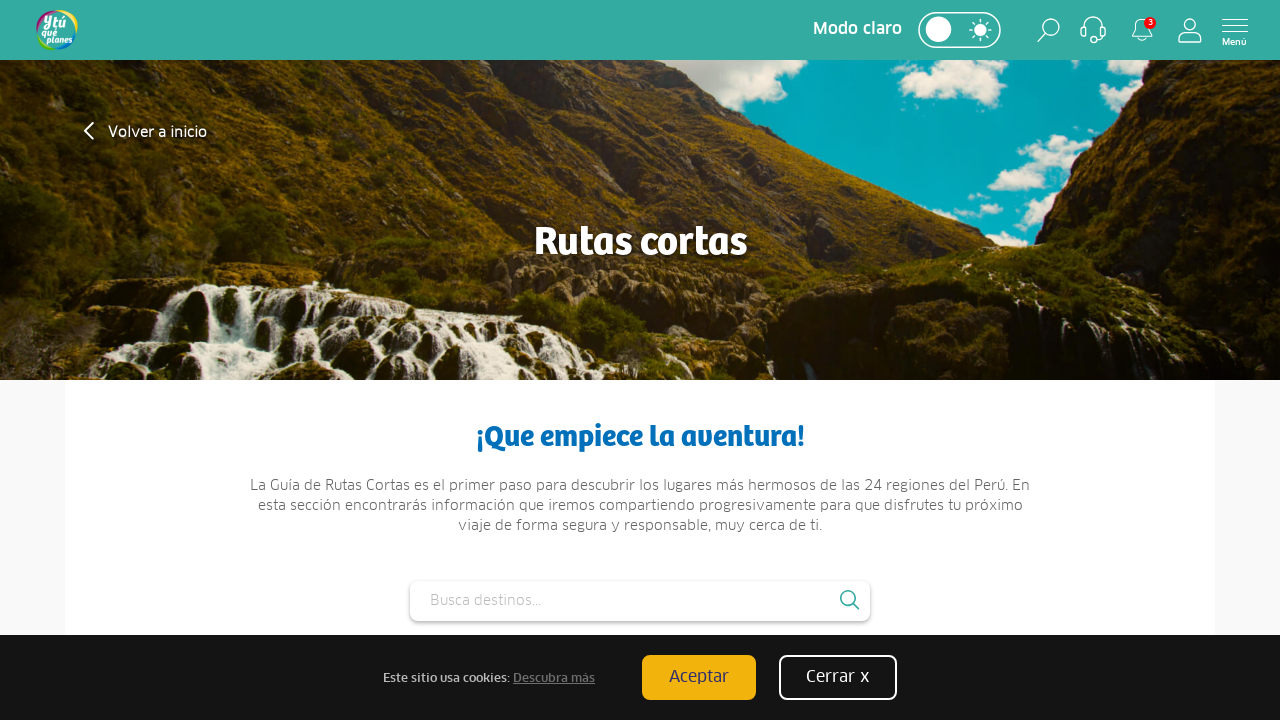

Retrieved detail URL from first route card: https://www.ytuqueplanes.com/rutas-cortas/arequipa/camana
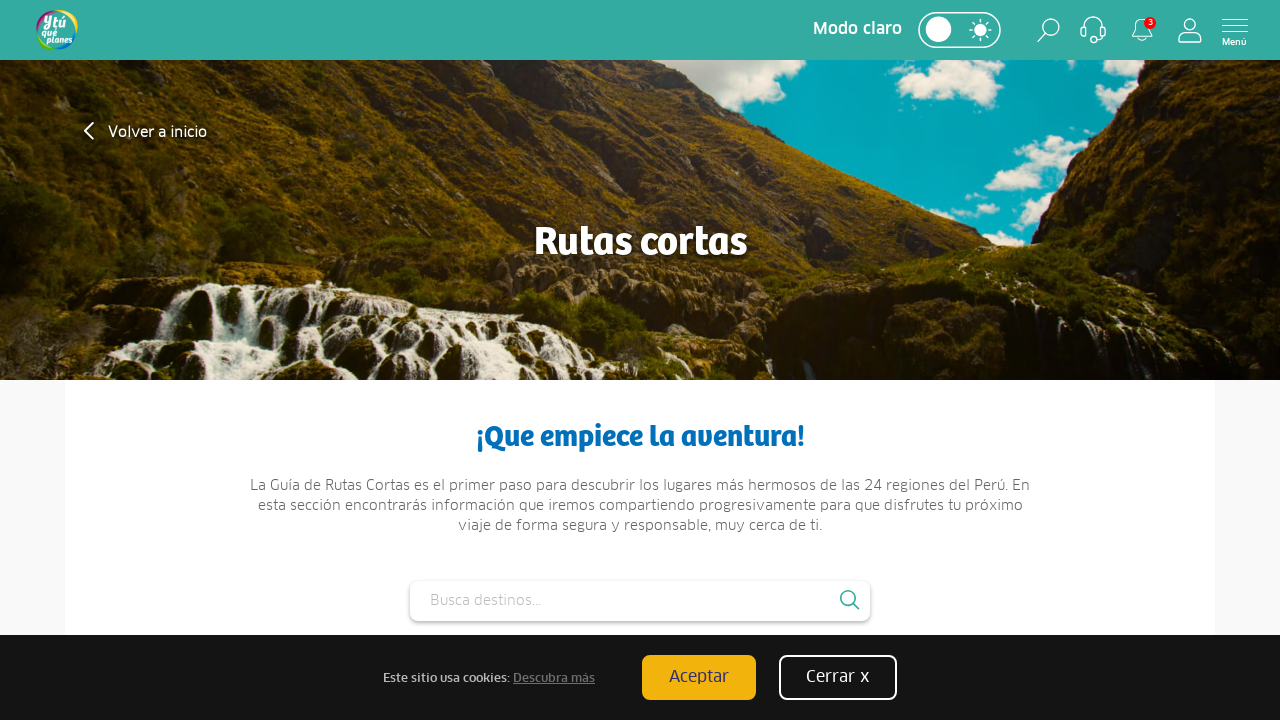

Navigated to the route detail page
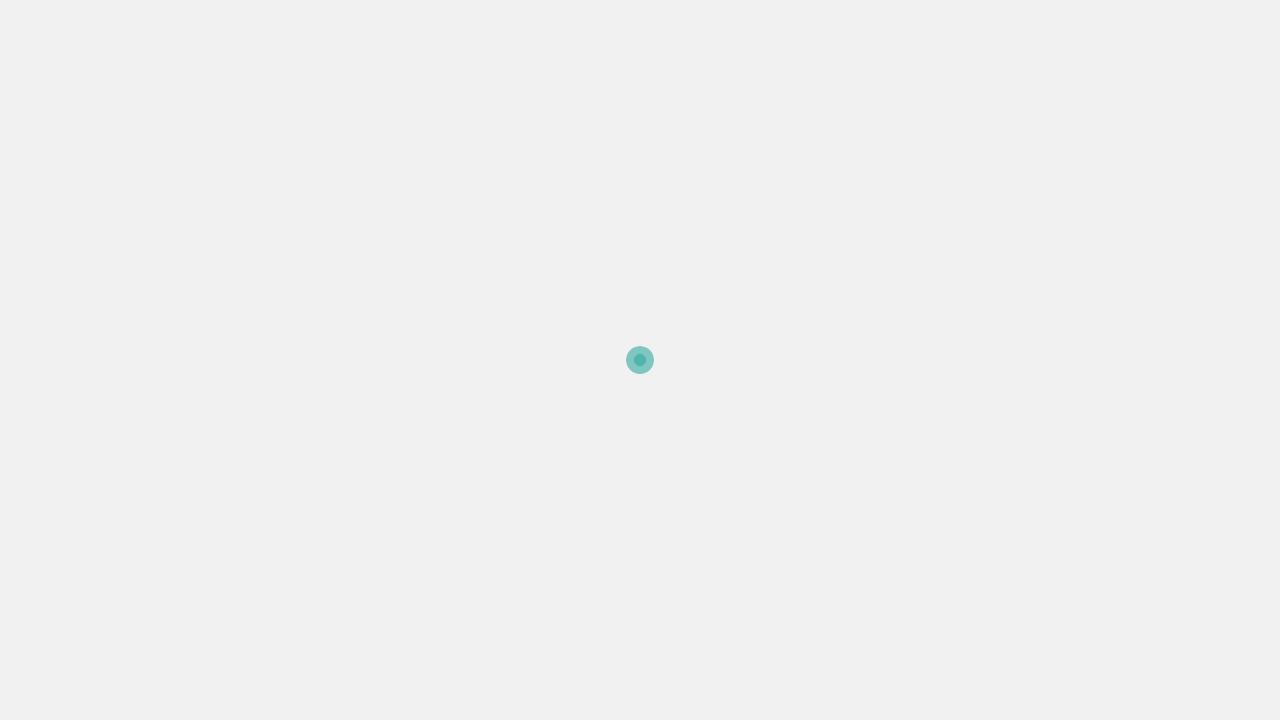

Route title loaded on the detail page
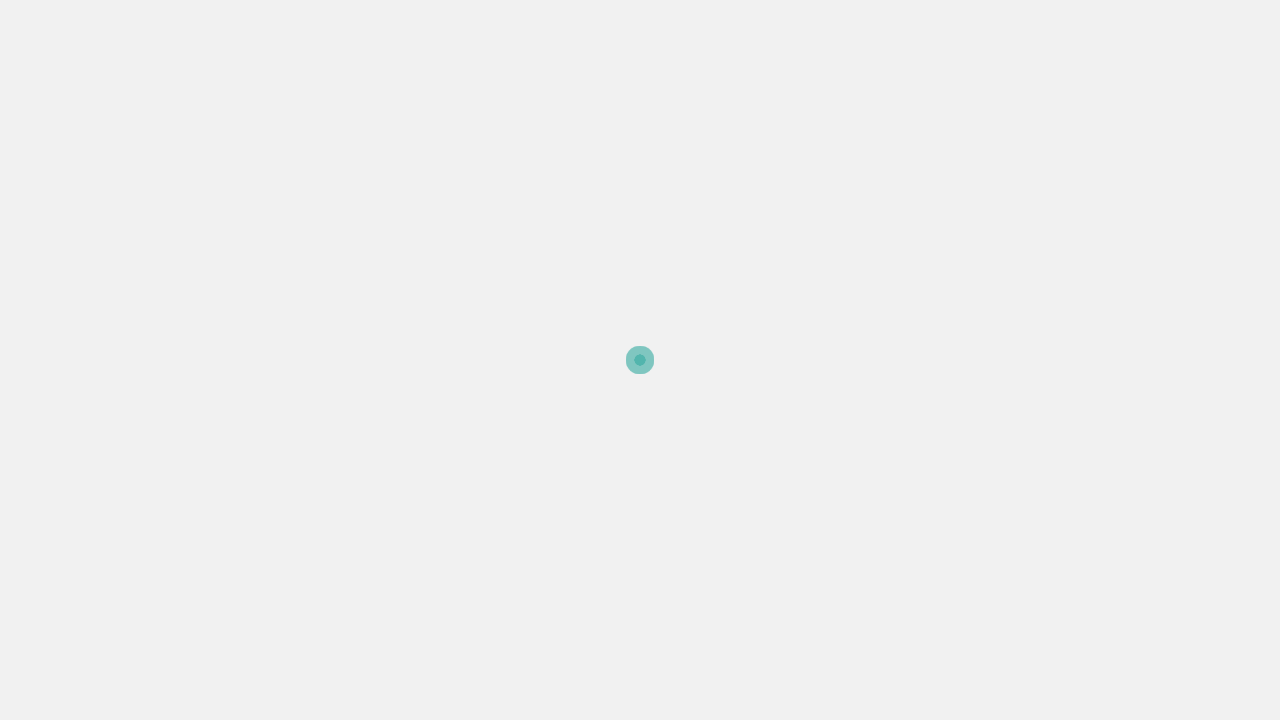

Location items loaded on the detail page
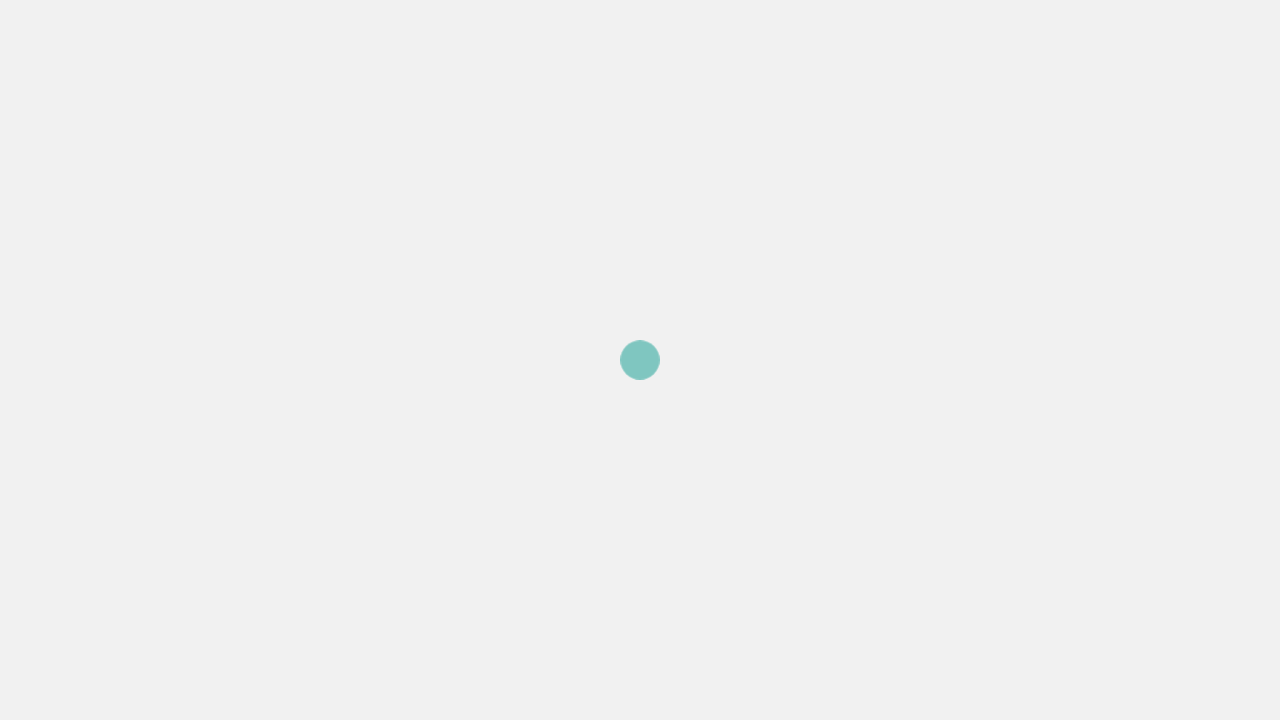

Verified that location items with data-name attributes are present
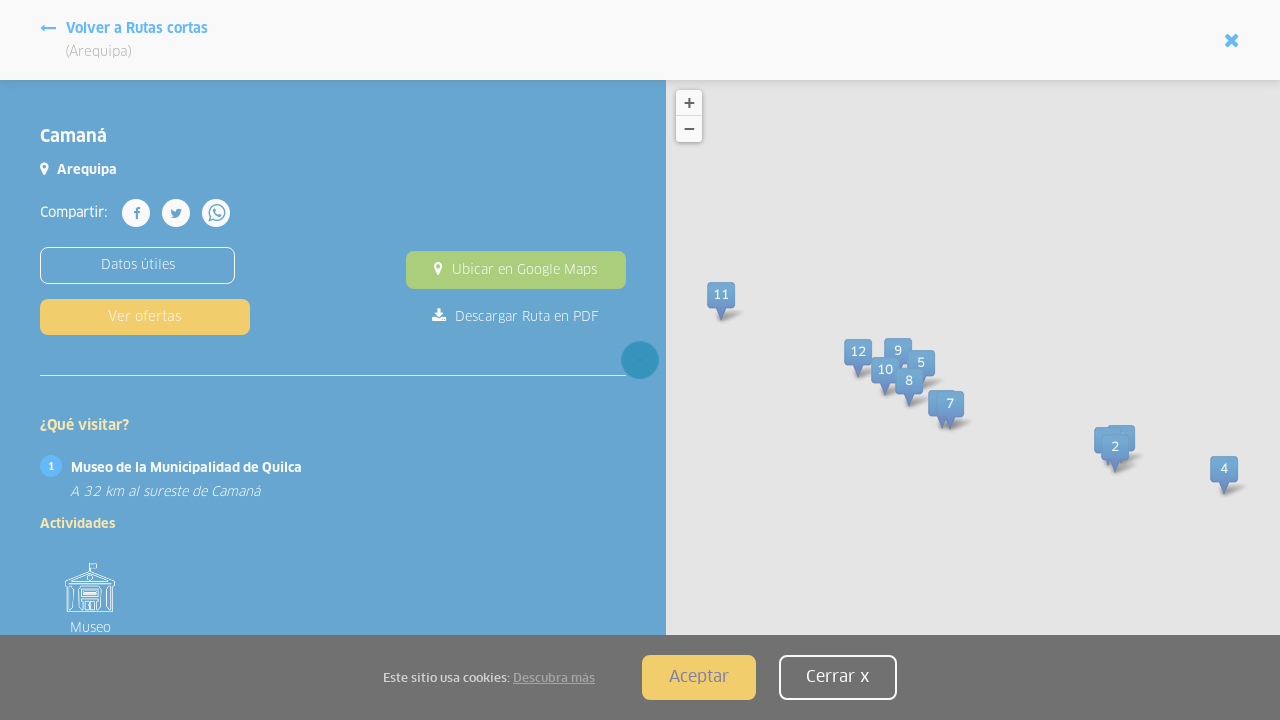

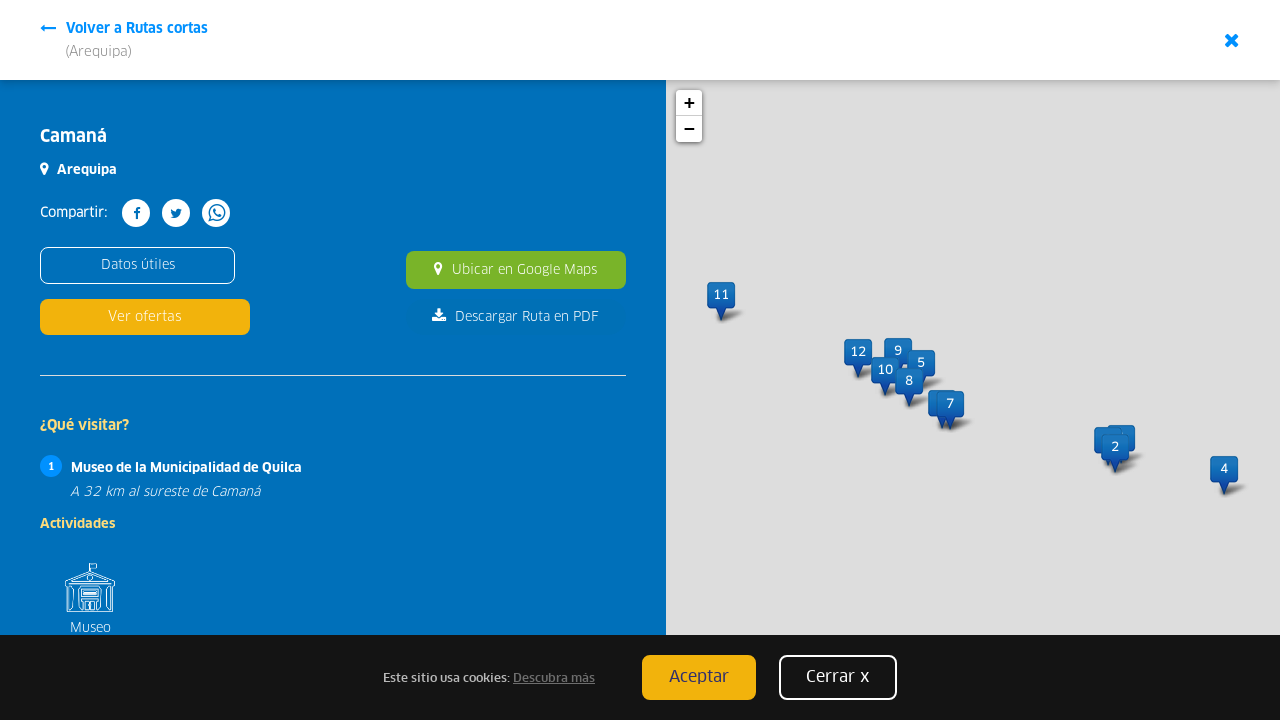